Tests a registration form by filling in first name, last name, and city fields, then submitting and verifying the success message

Starting URL: http://suninjuly.github.io/registration1.html

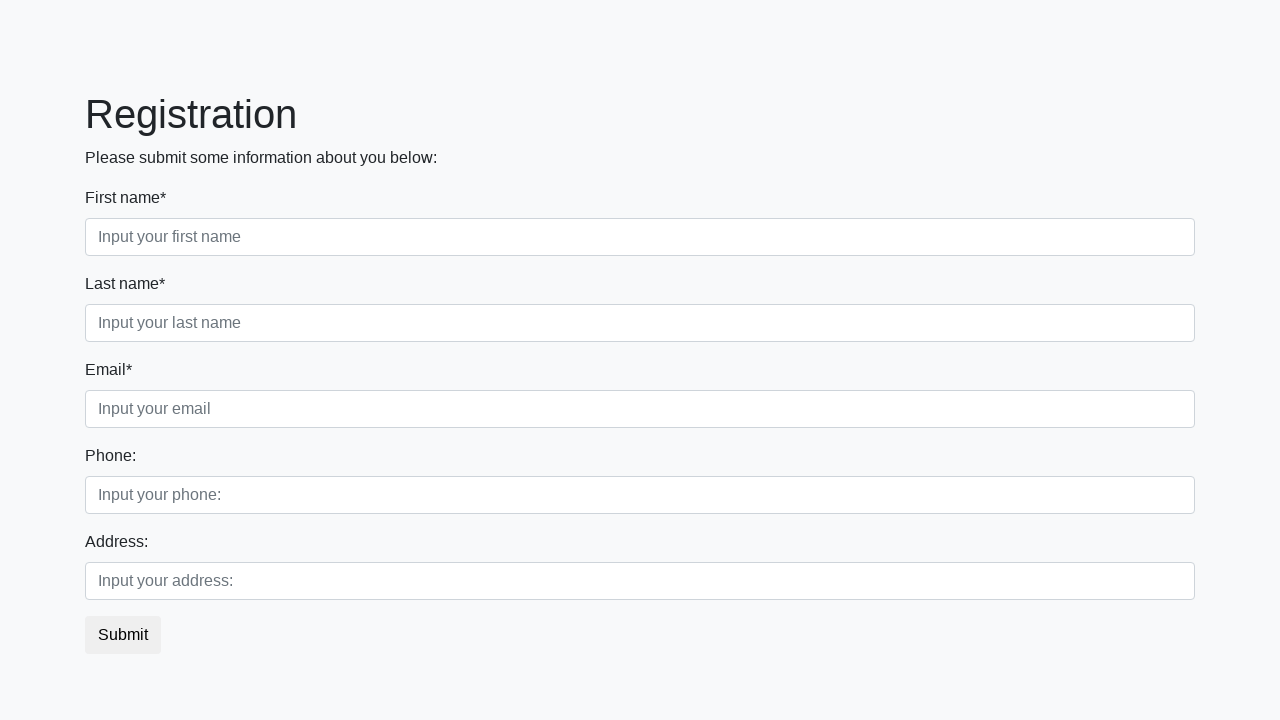

Navigated to registration form page
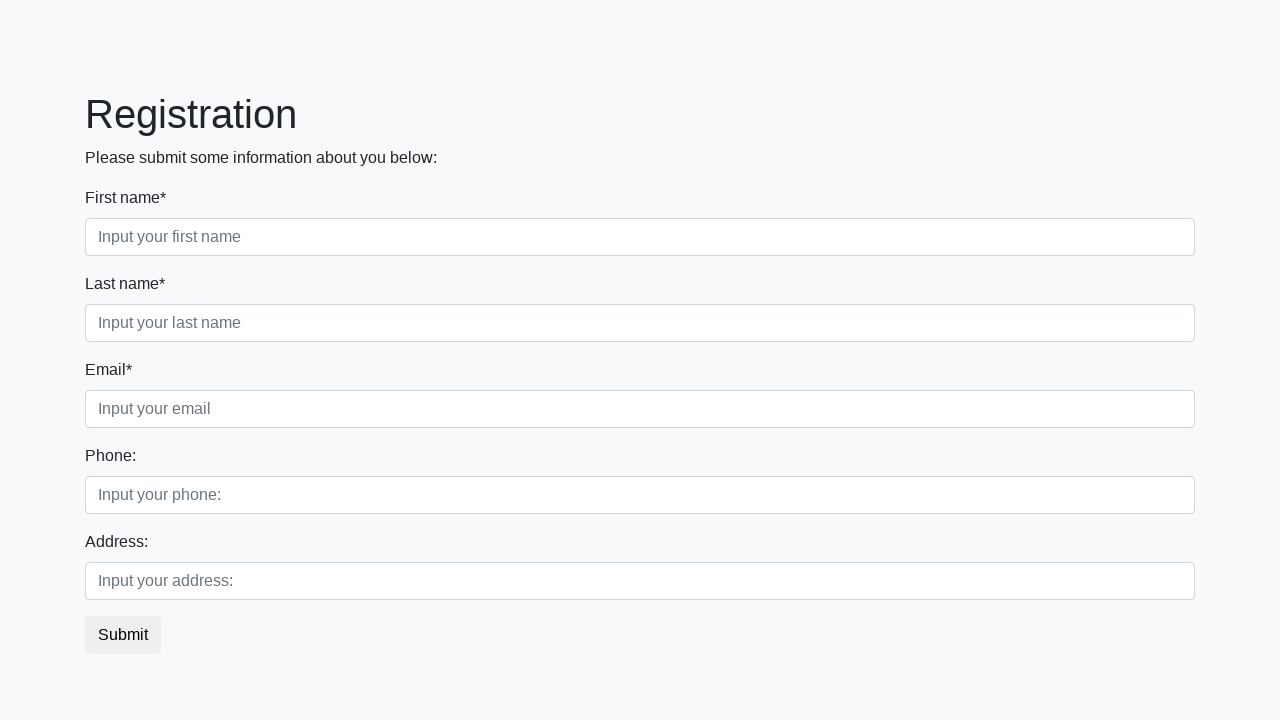

Filled first name field with 'Ivan' on .first_block .first
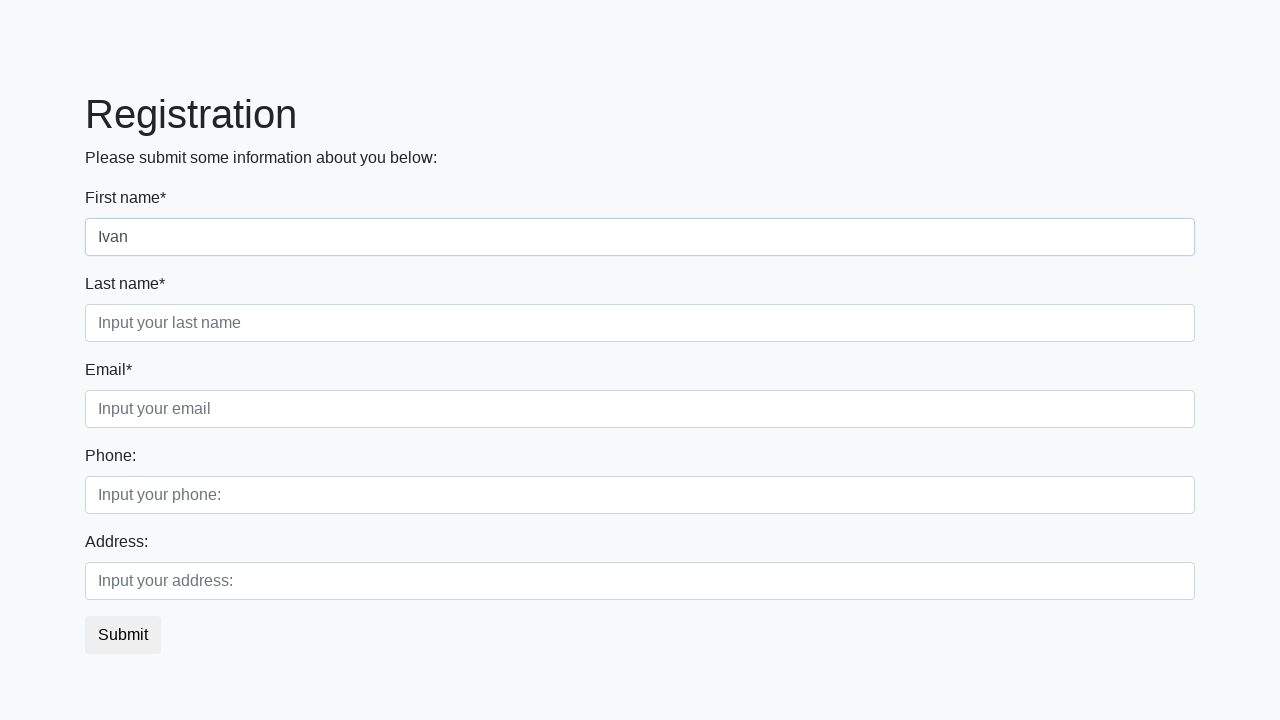

Filled last name field with 'Petrov' on .first_block .second
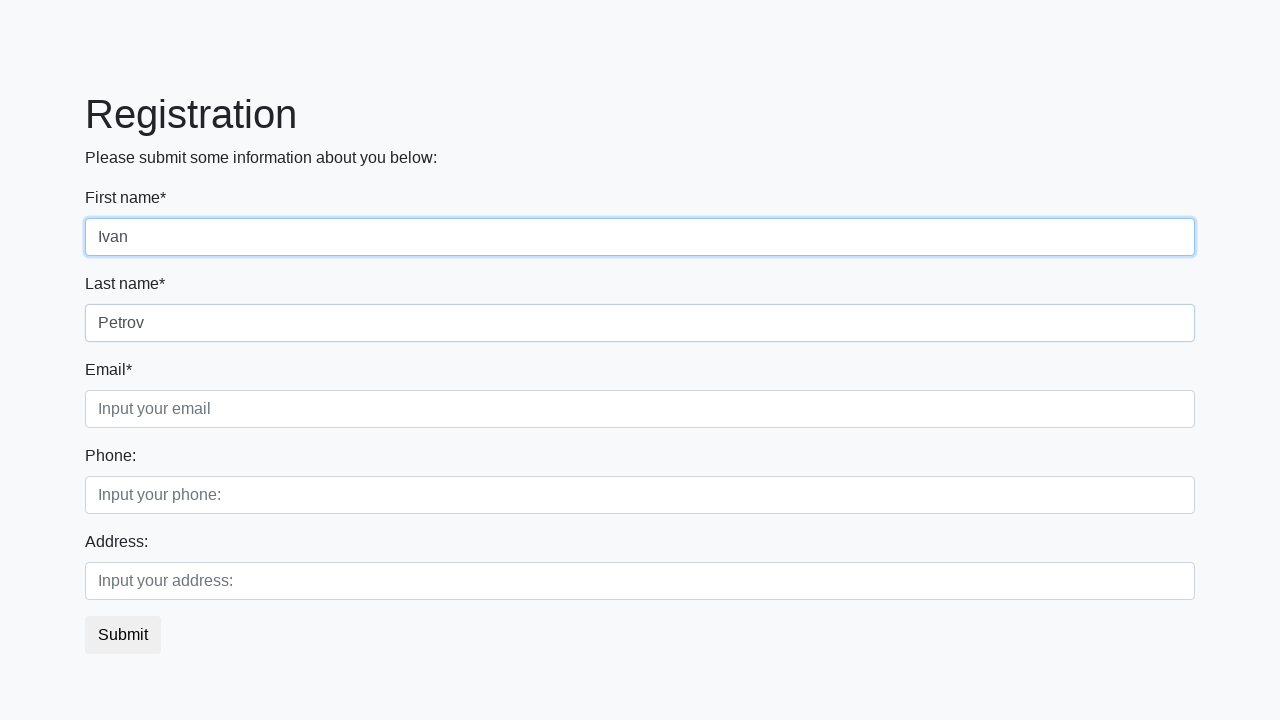

Filled city field with 'Smolensk' on .first_block .third
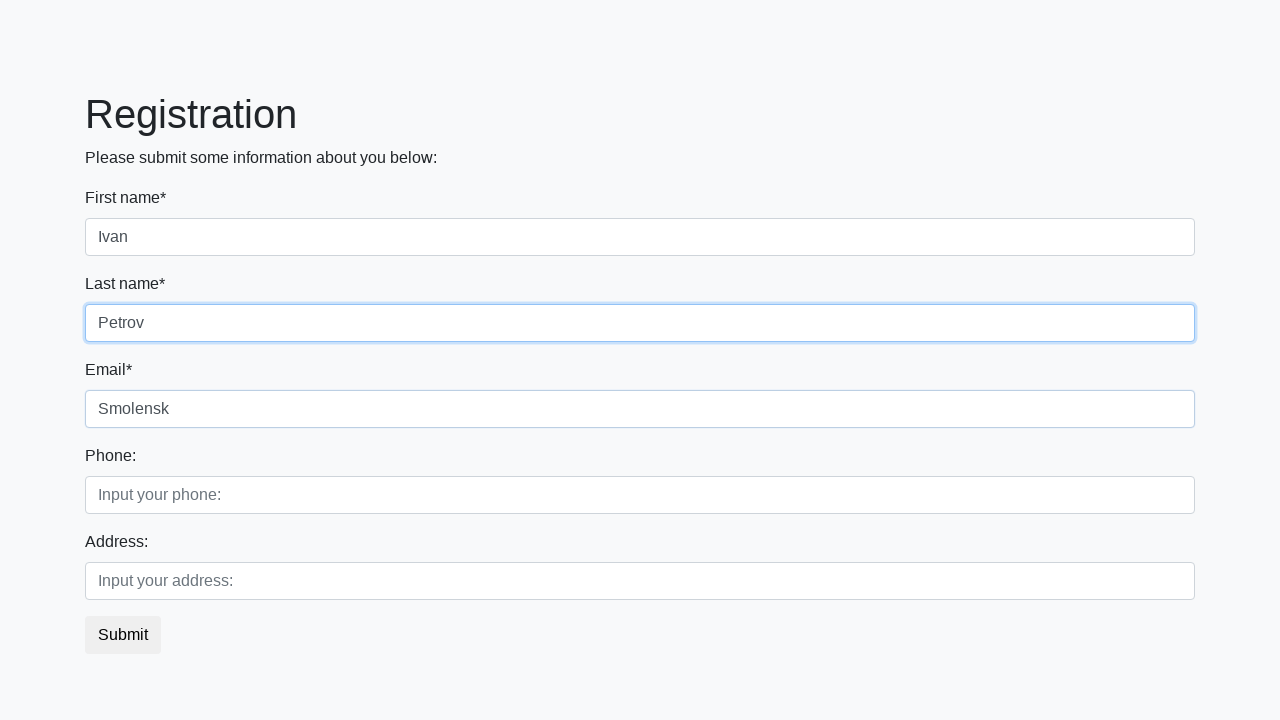

Clicked submit button to register at (123, 635) on button.btn
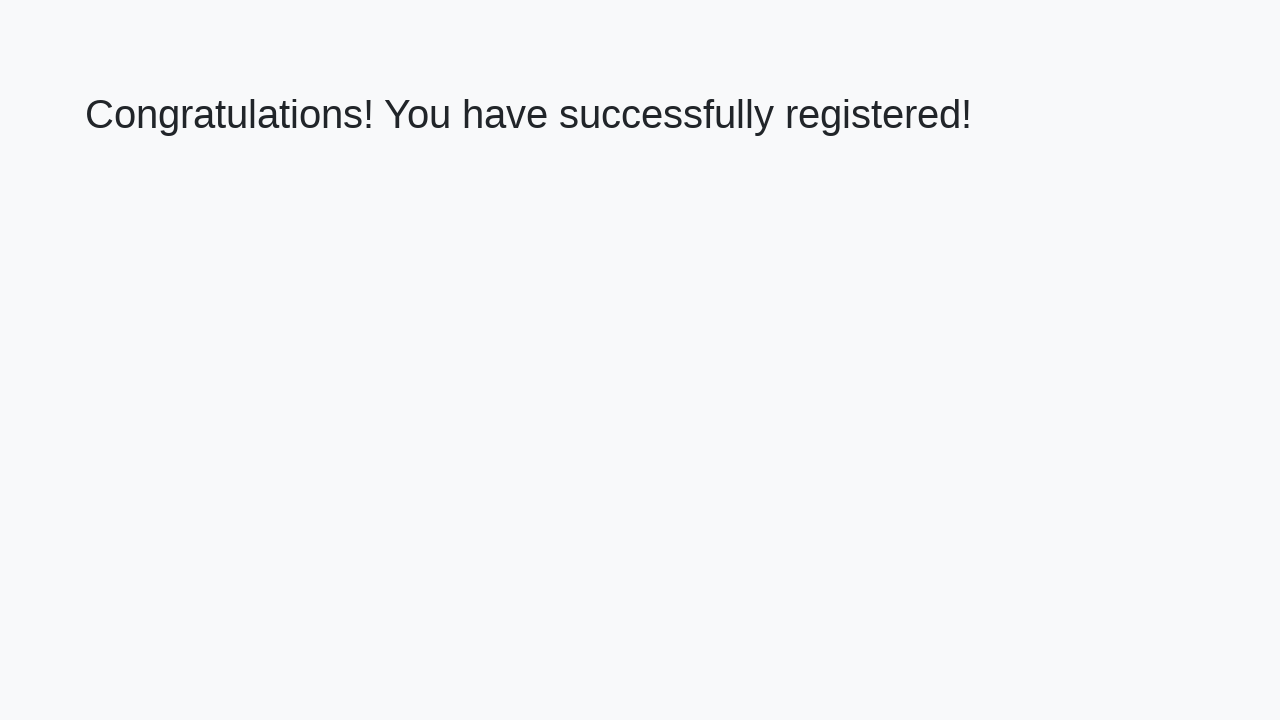

Success message header loaded
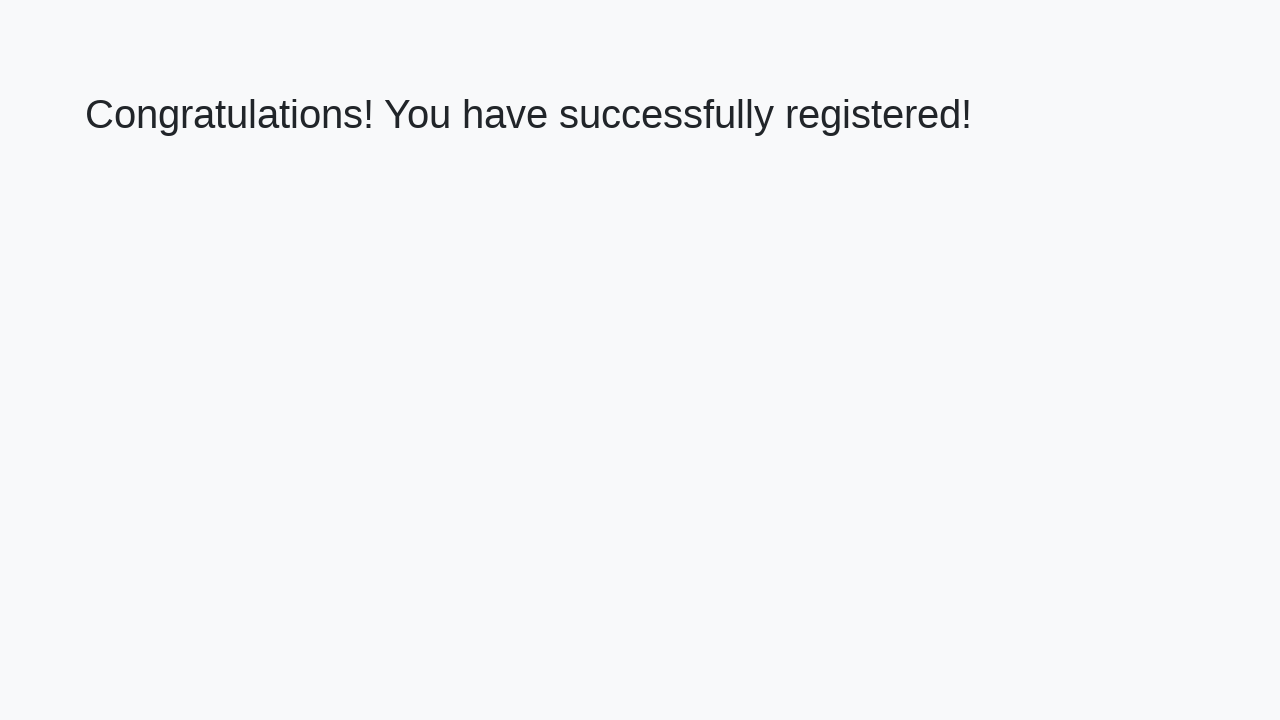

Extracted success message: 'Congratulations! You have successfully registered!'
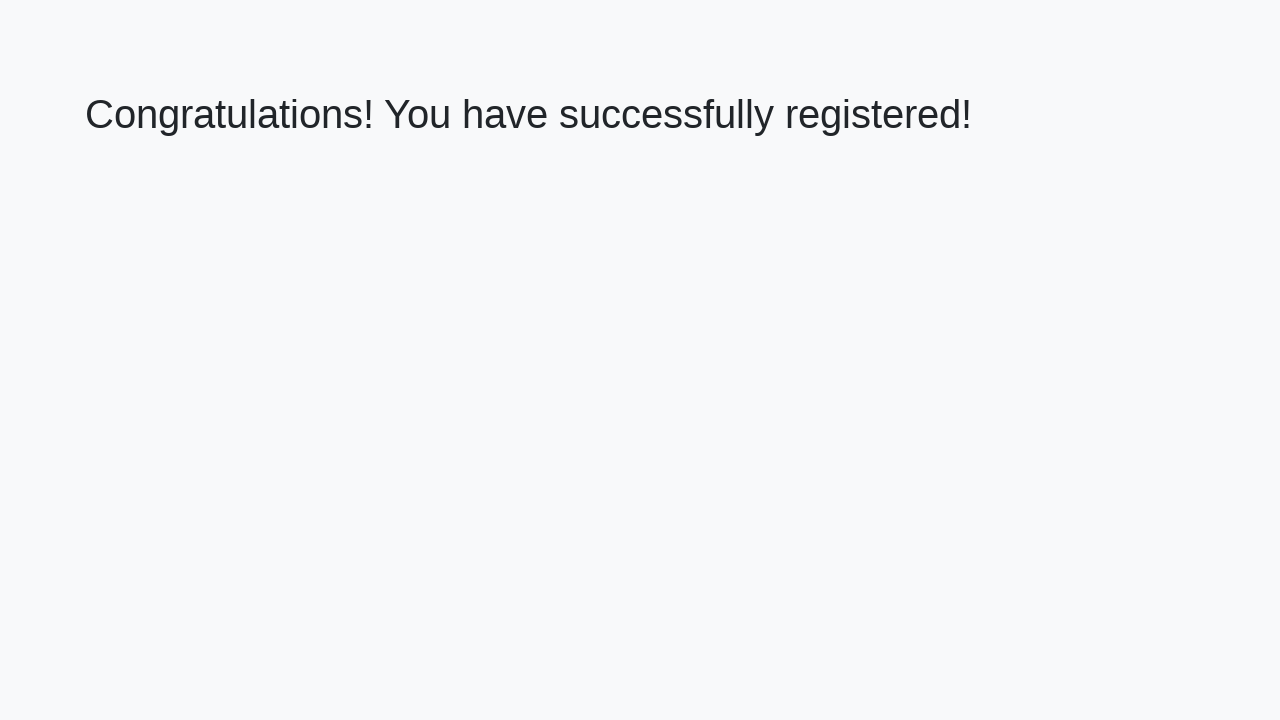

Verified success message matches expected text
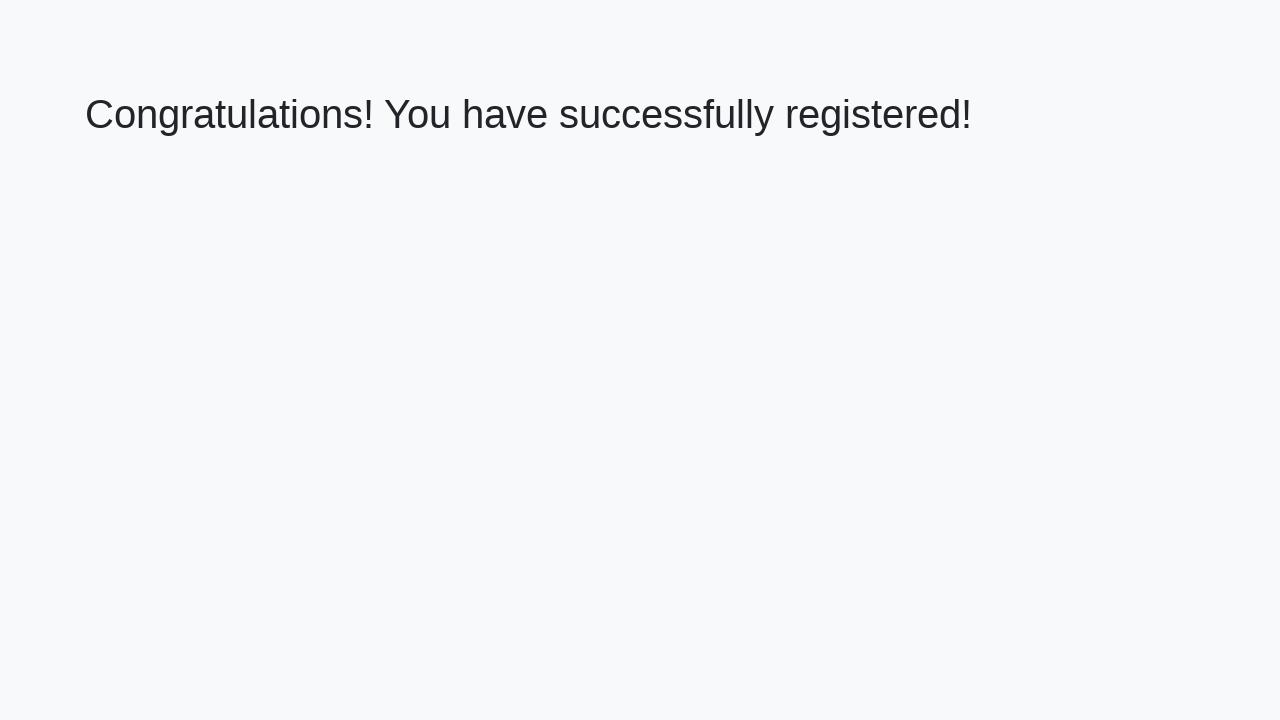

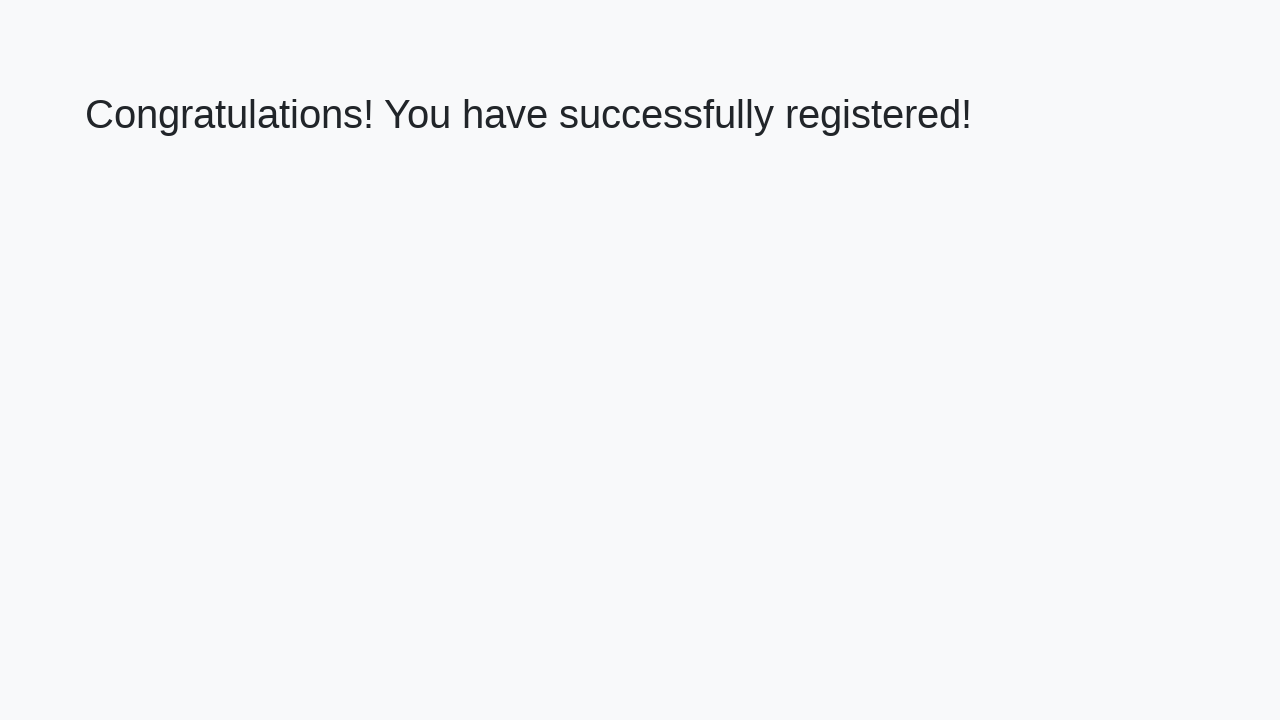